Tests accessibility, overflow, and overlap issues on the dashboard page at tablet viewport (768x1024)

Starting URL: https://businessinfinity.asisaga.com/dashboard

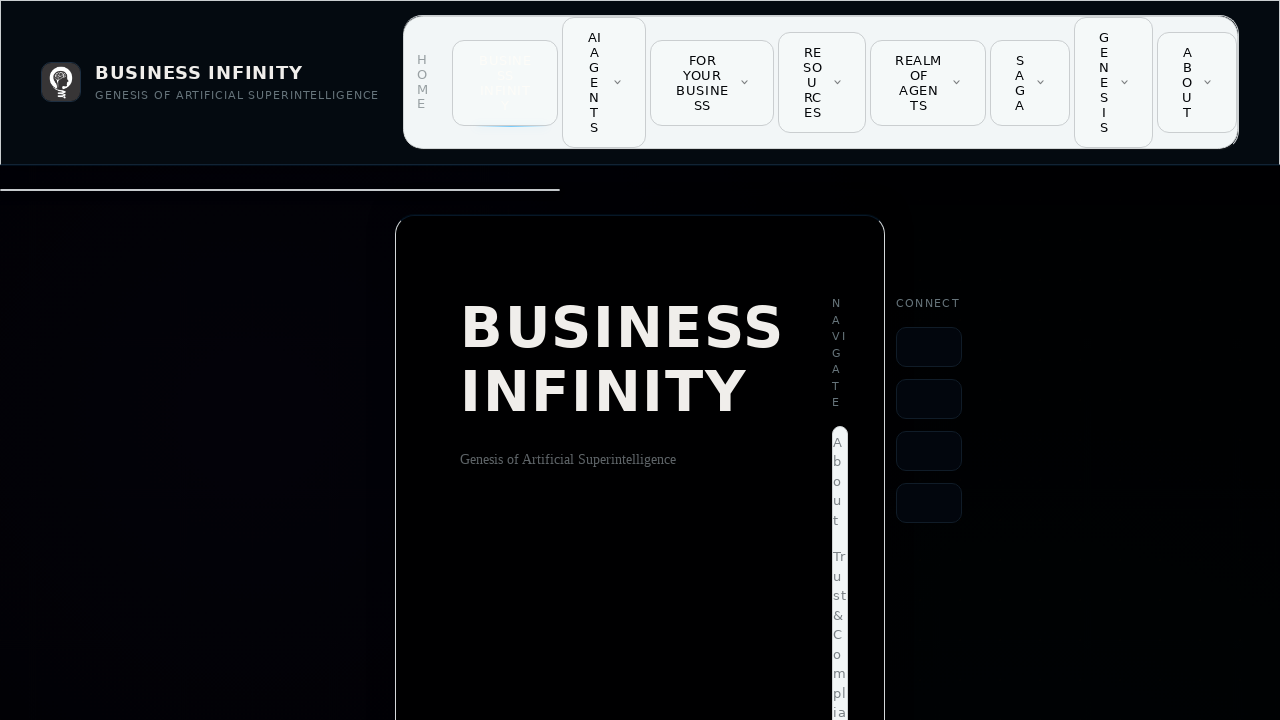

Set viewport to tablet size (768x1024)
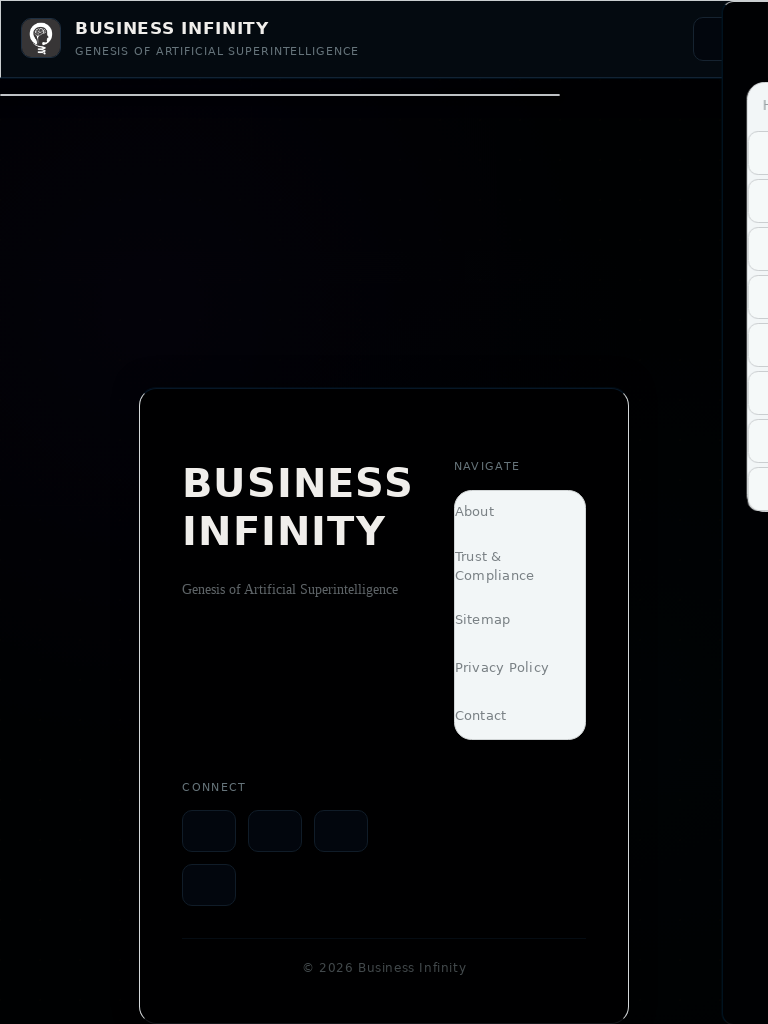

Page DOM content loaded
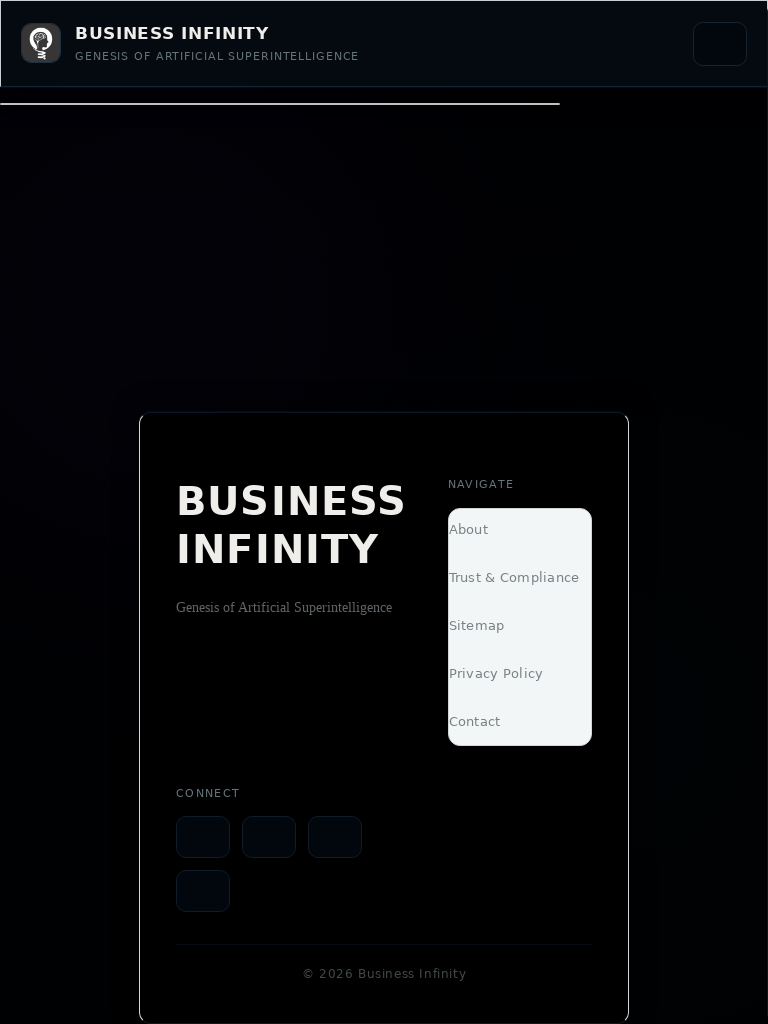

Body element is visible
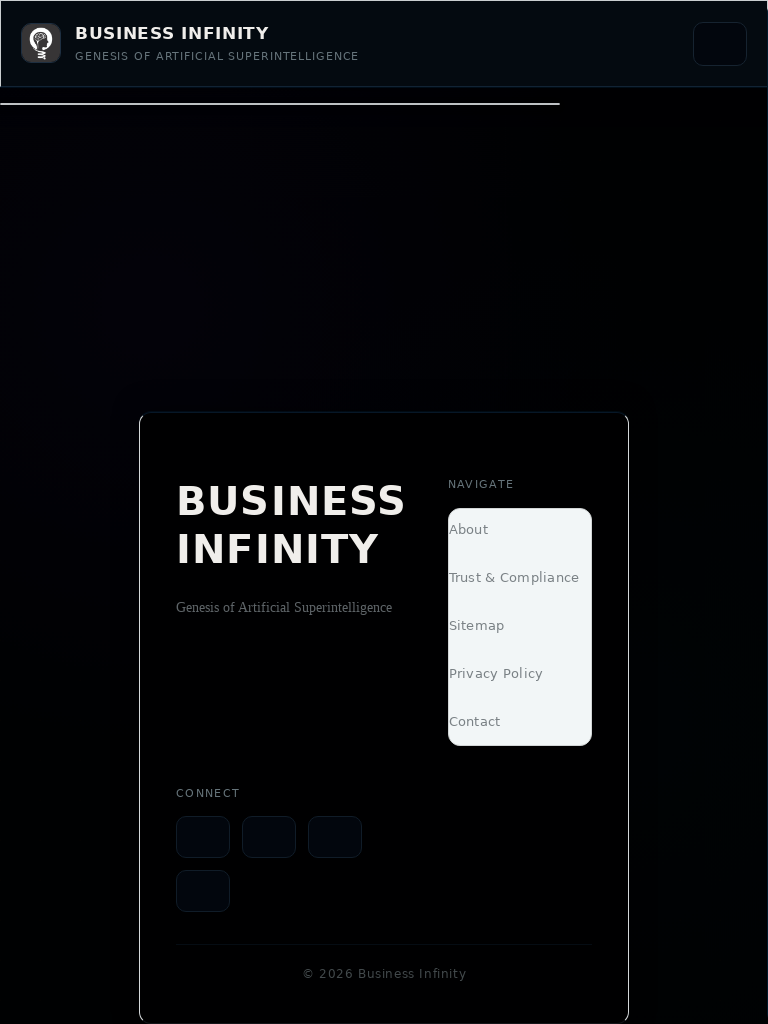

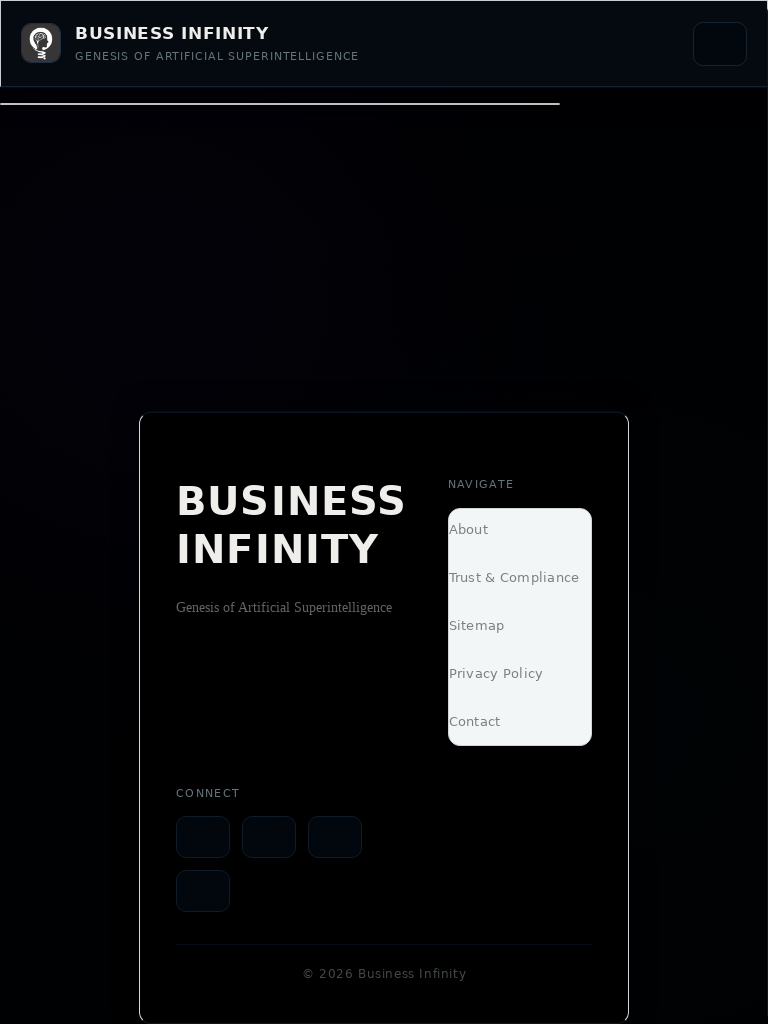